Tests the search functionality by navigating to the search page, entering "python" as the search term, and verifying that all returned results contain "python" in the language name.

Starting URL: https://www.99-bottles-of-beer.net/

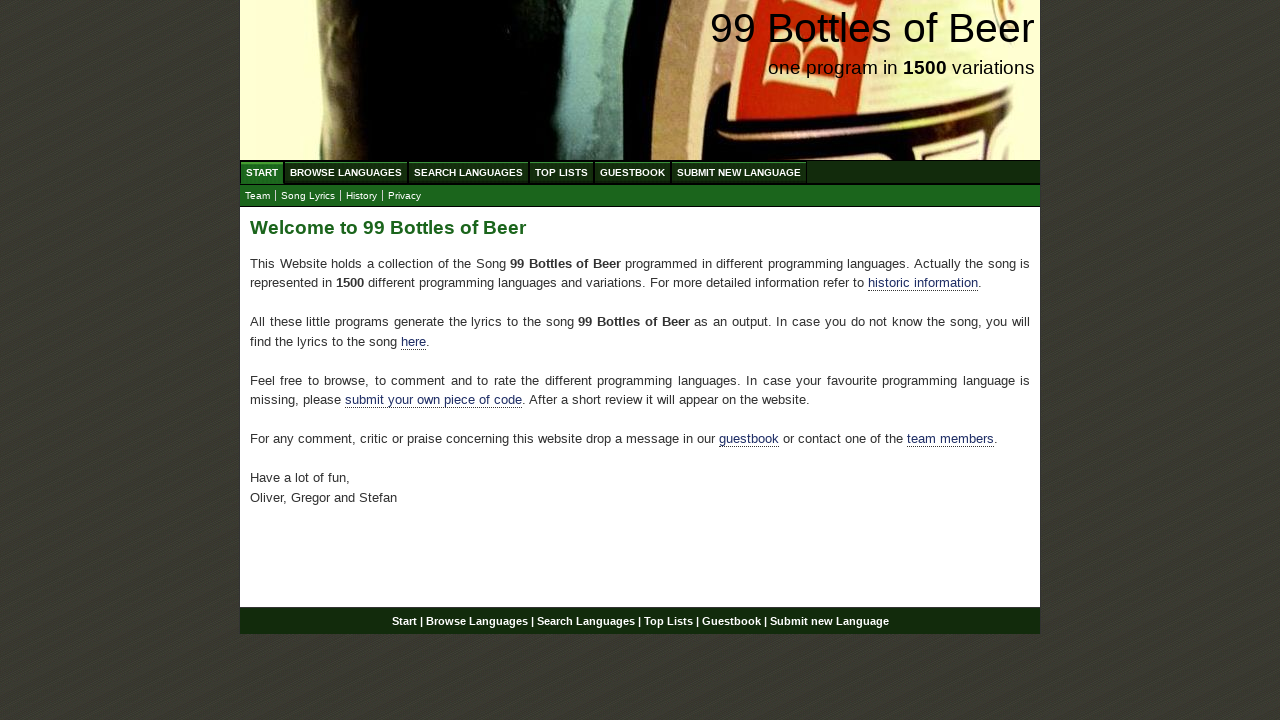

Clicked on Search Languages menu at (468, 172) on xpath=//ul[@id='menu']/li/a[@href='/search.html']
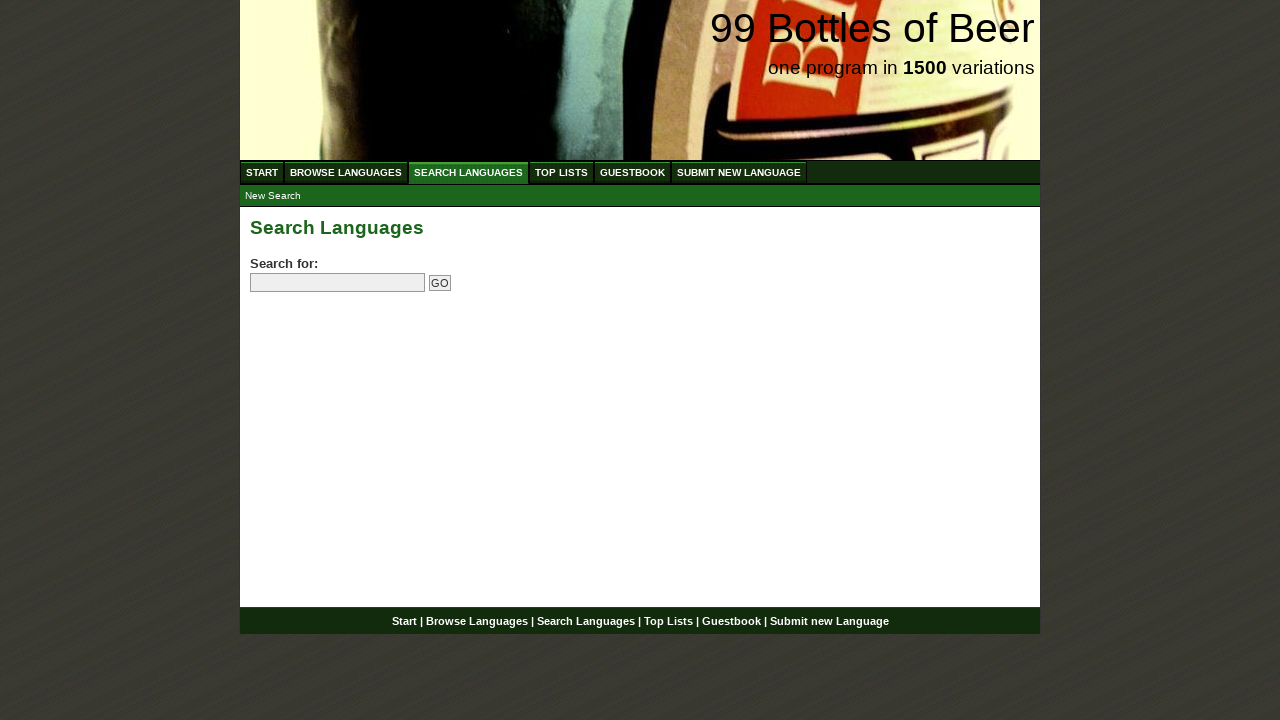

Clicked on search field at (338, 283) on input[name='search']
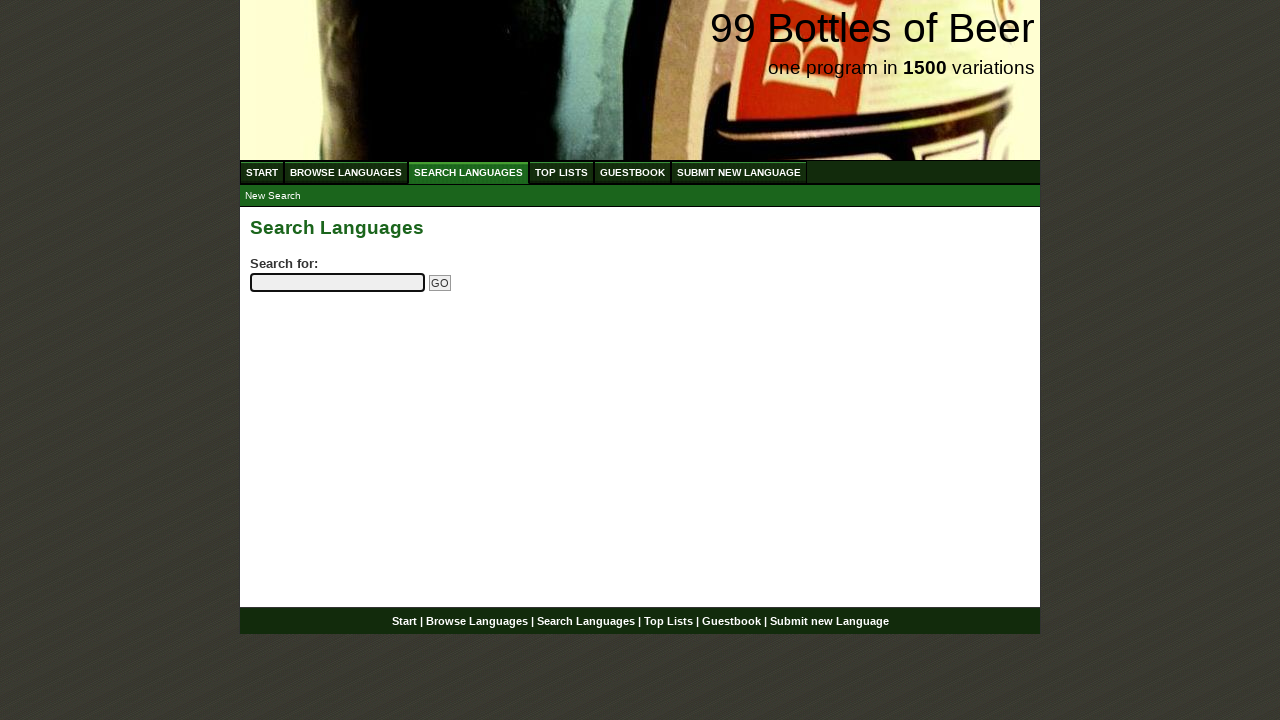

Filled search field with 'python' on input[name='search']
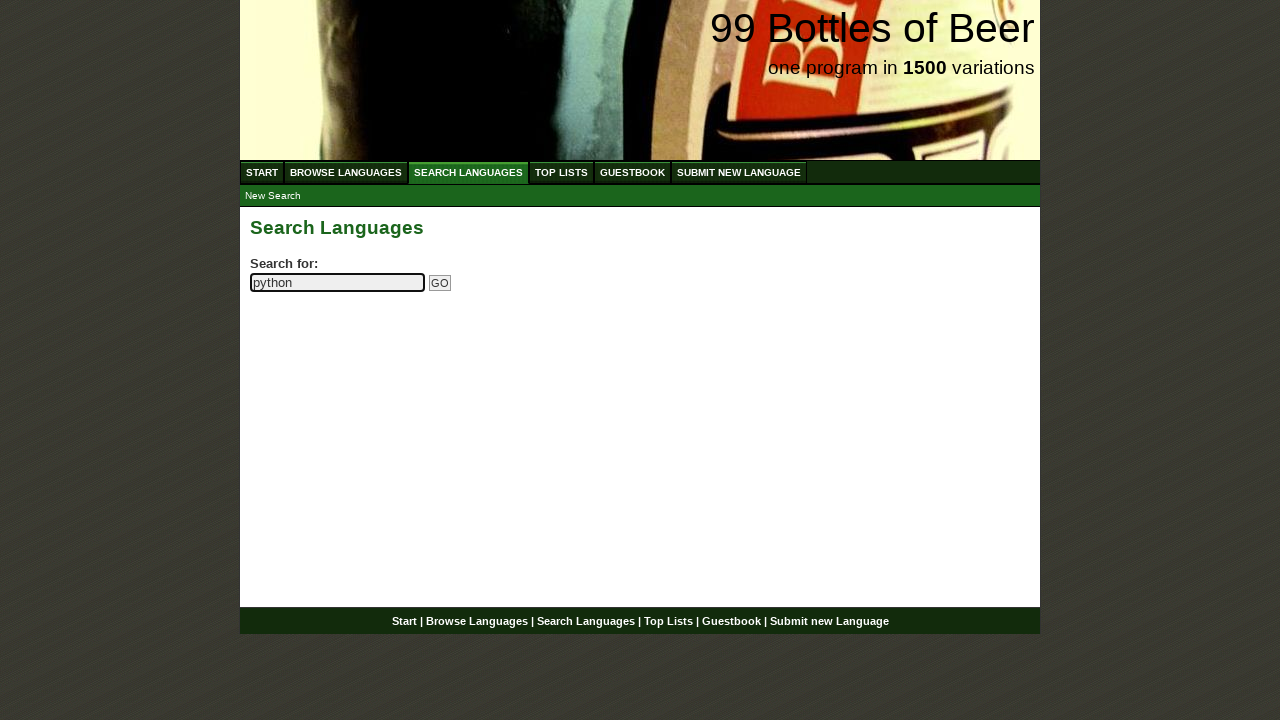

Clicked Go button to submit search at (440, 283) on input[name='submitsearch']
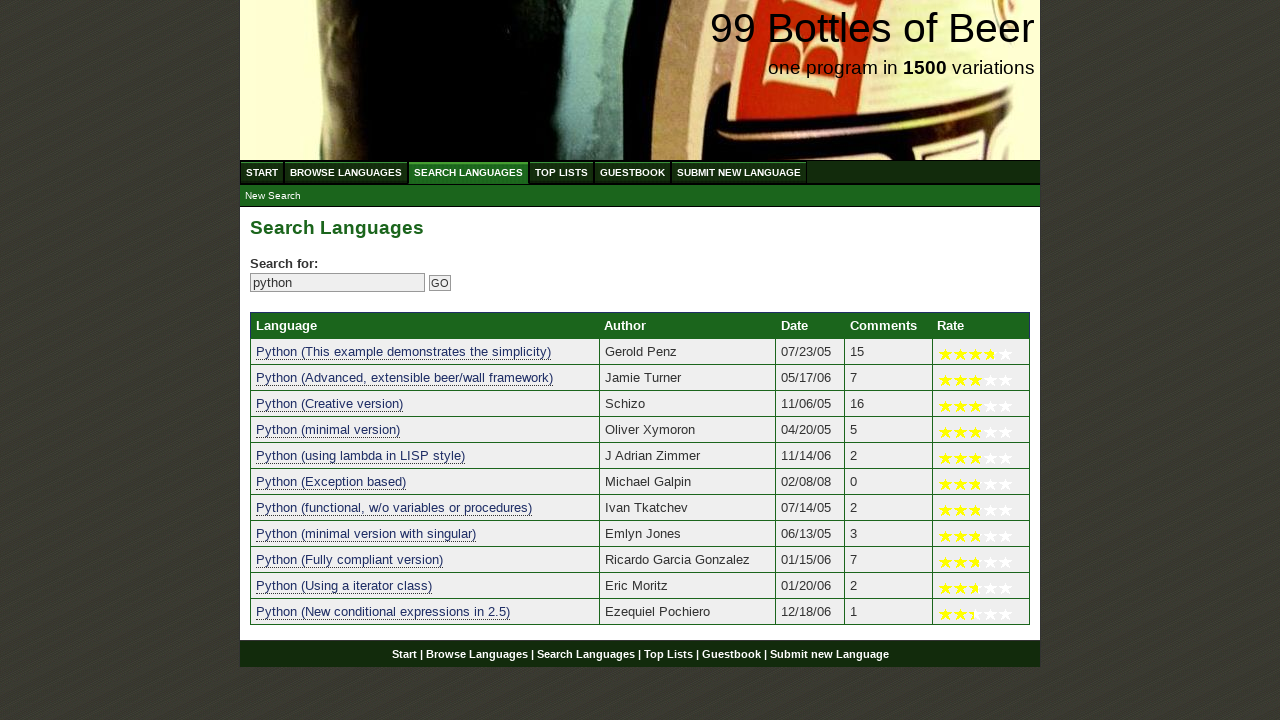

Search results loaded successfully
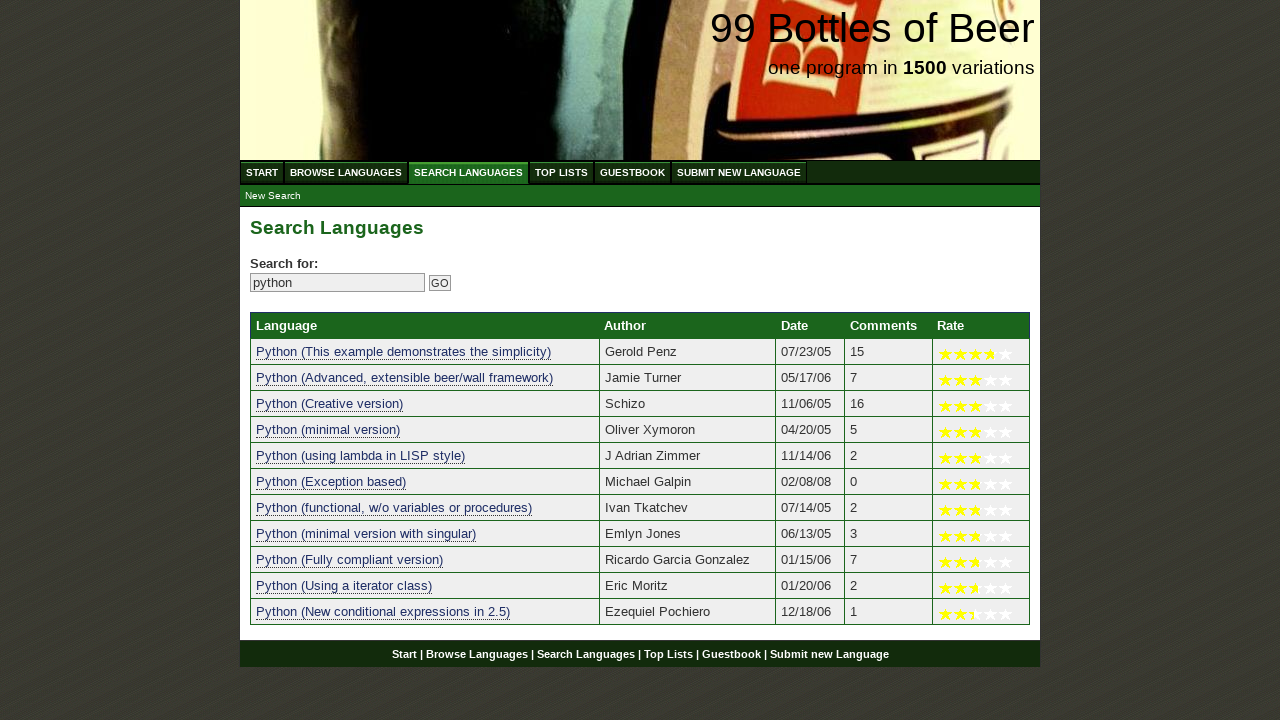

Verified search returned 11 results containing 'python'
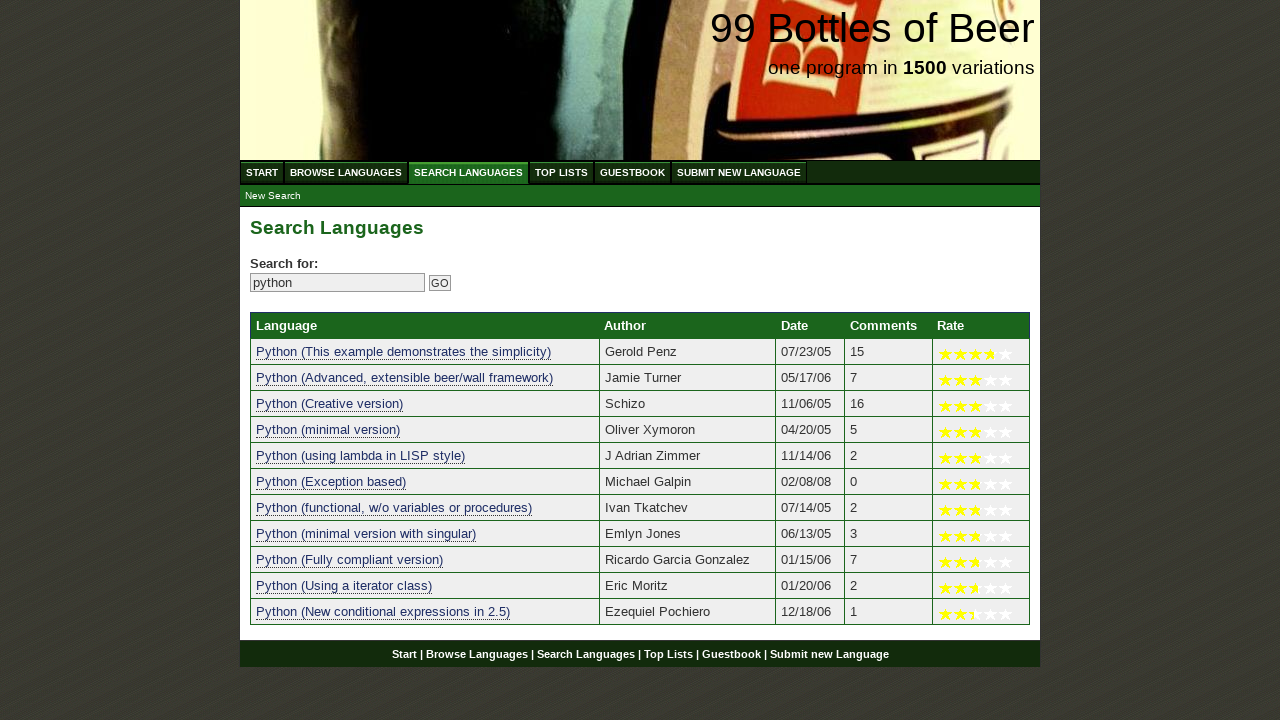

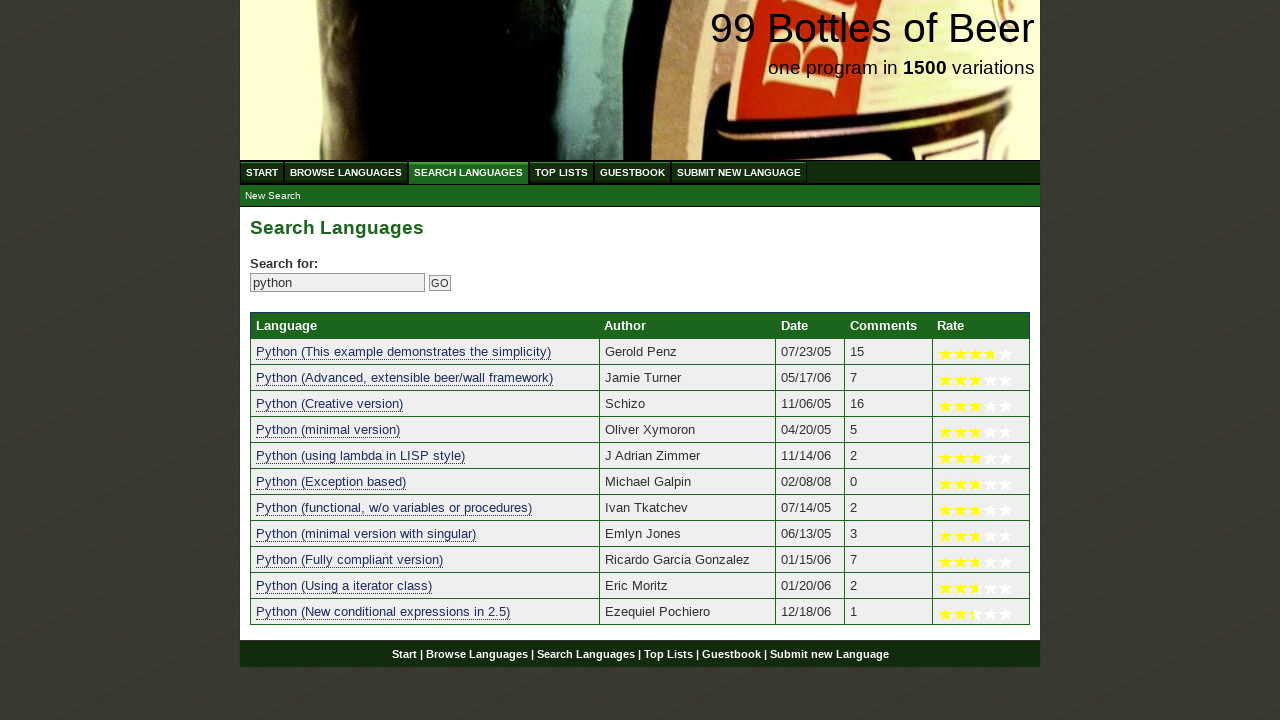